Tests multiple window handling by clicking a button to open a new popup window, interacting with the new window, and returning to the original page

Starting URL: https://demo.automationtesting.in/Windows.html

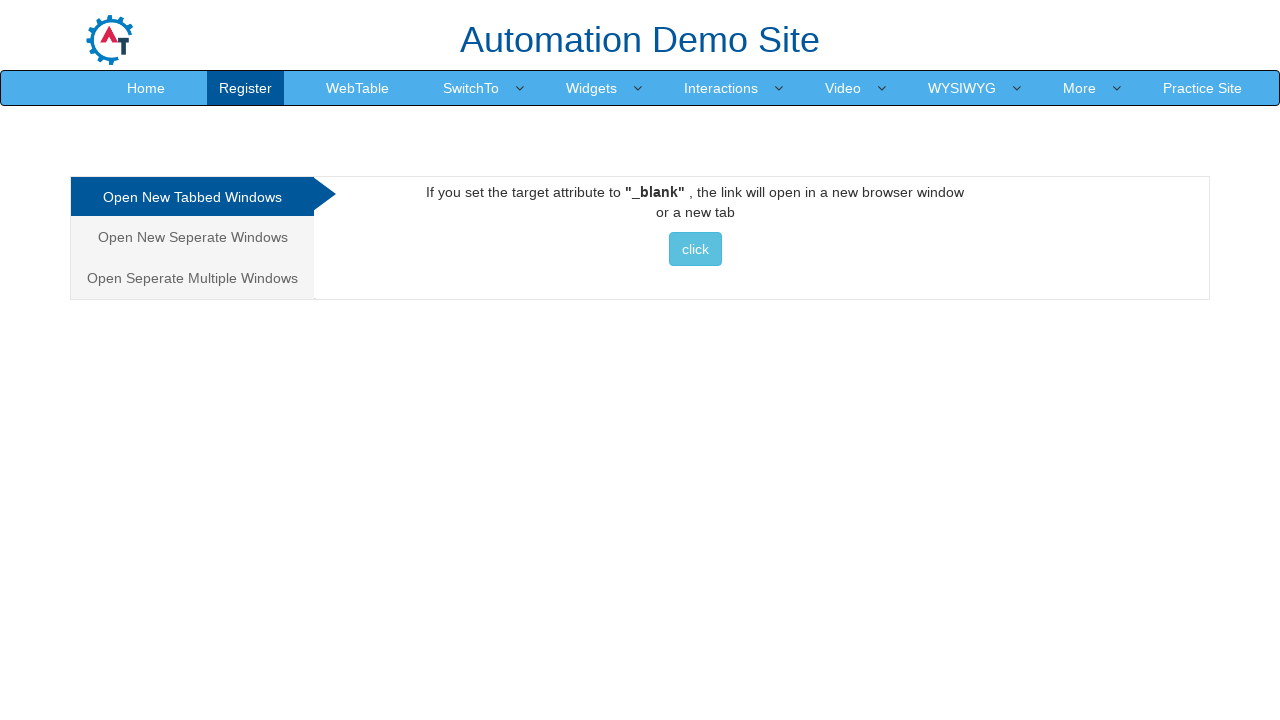

Clicked button to open popup window and waited for new page at (695, 249) on internal:role=button[name="click"i]
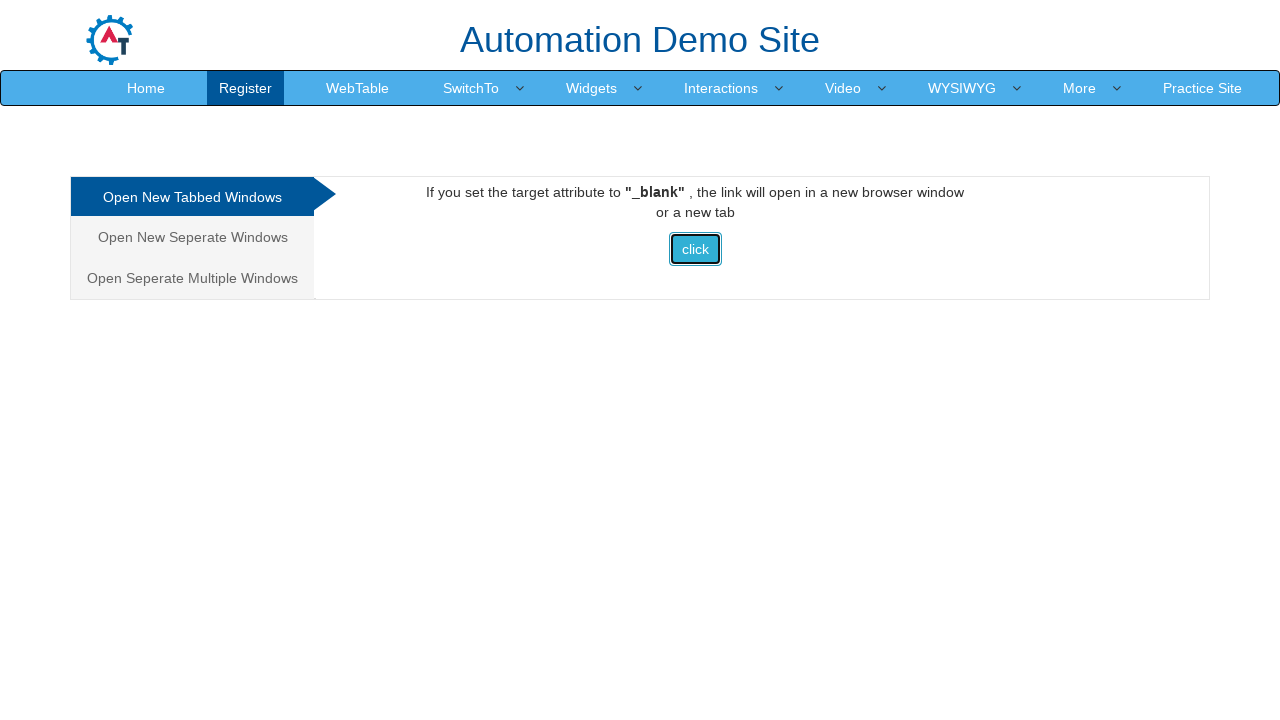

Captured reference to new popup window
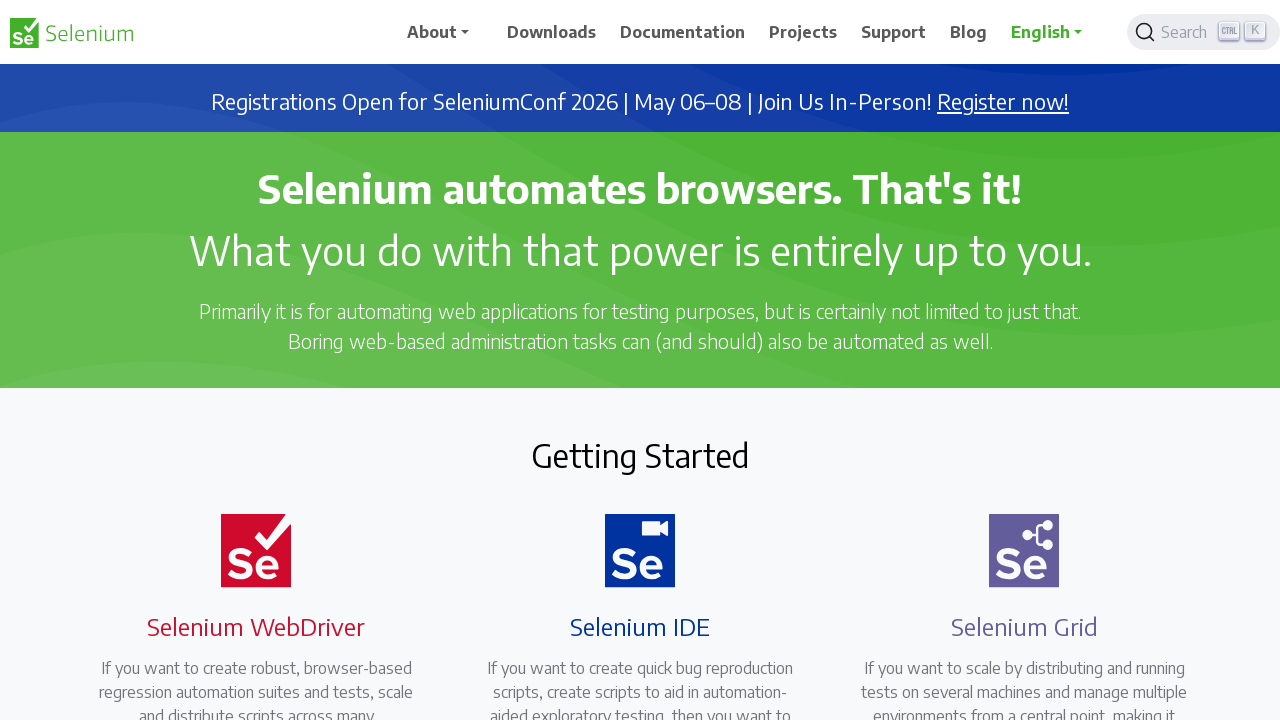

Clicked Downloads link in popup window at (552, 32) on internal:text="Downloads"i
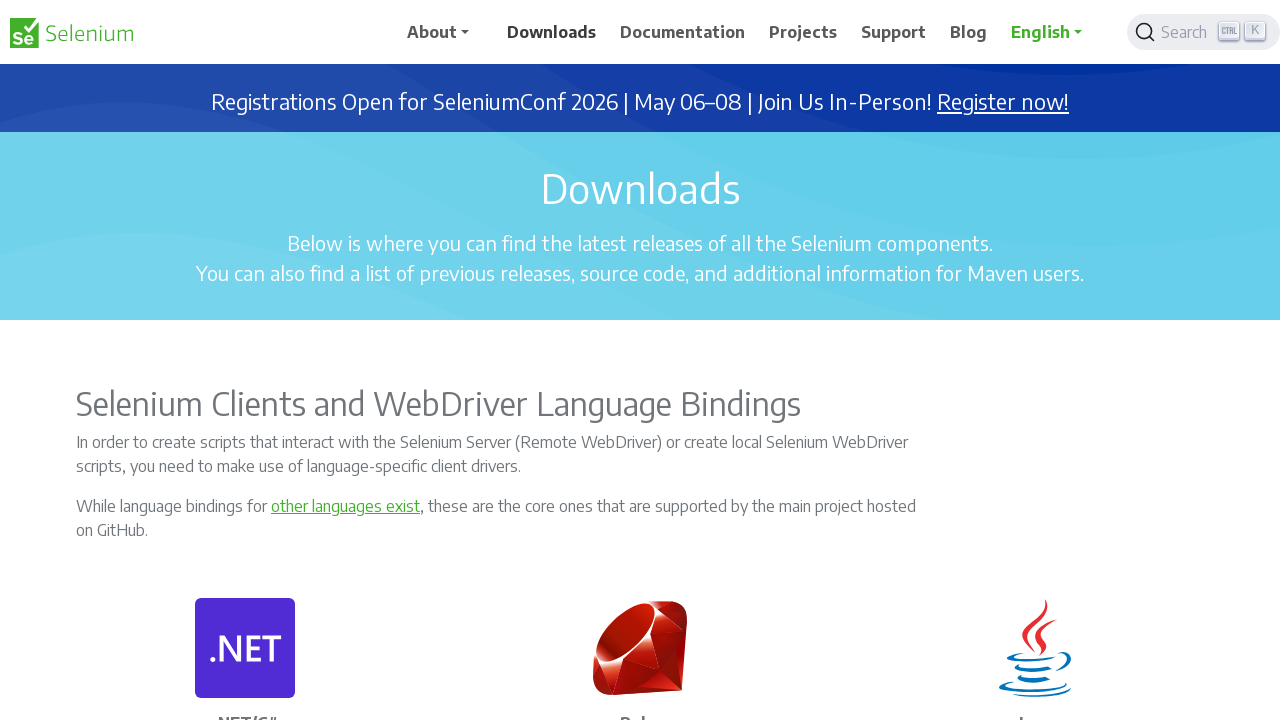

Clicked Home link on original page at (146, 88) on internal:text="Home"i
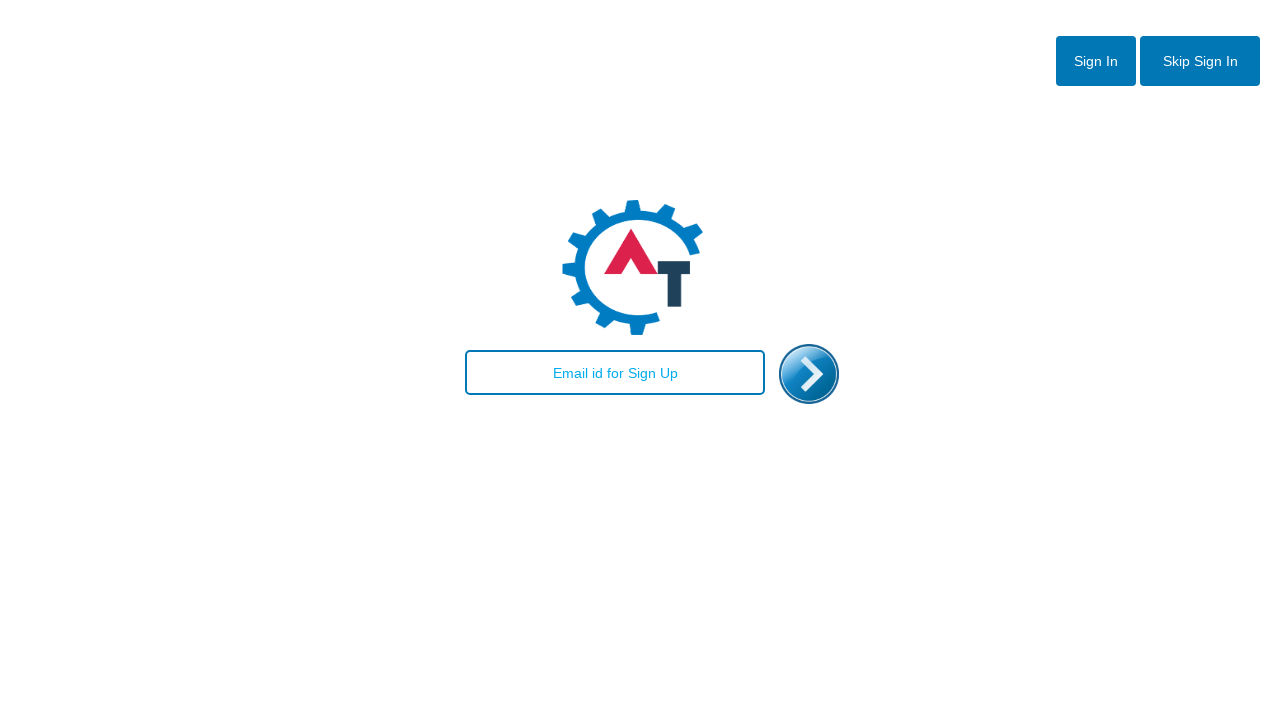

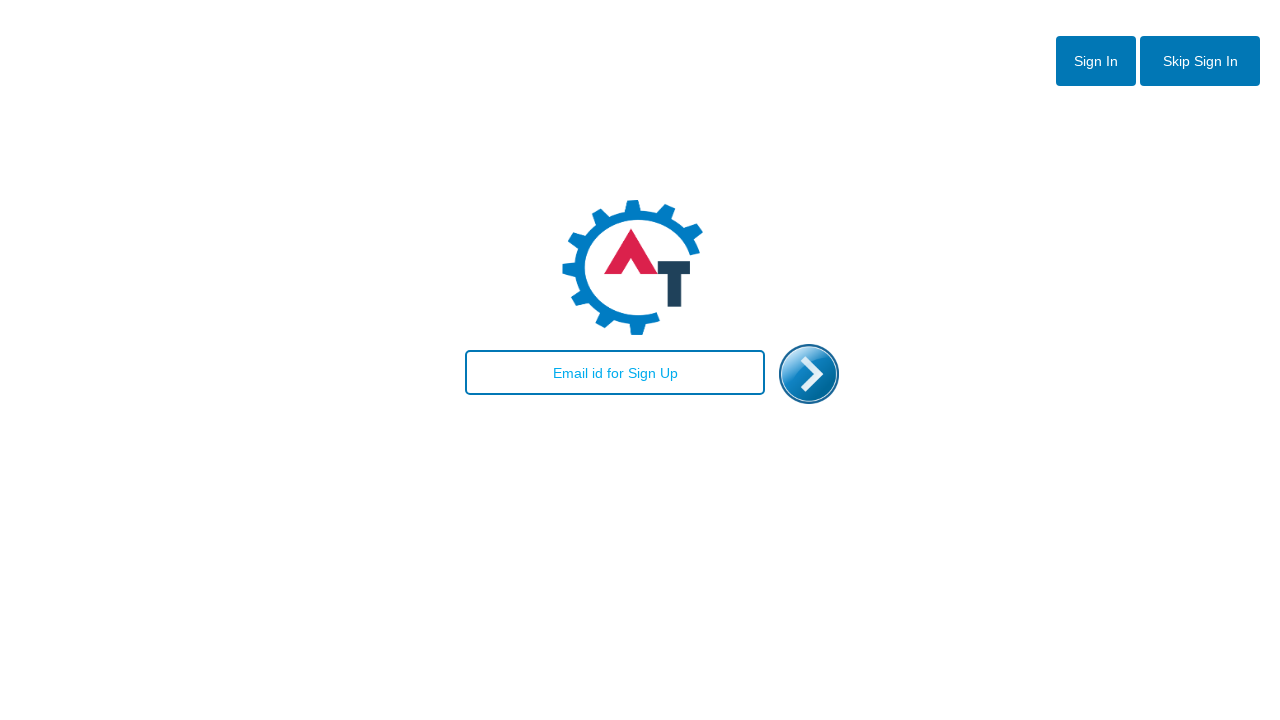